Tests dynamic properties of web elements including waiting for a button to become visible and clickable after a delay

Starting URL: https://demoqa.com/dynamic-properties

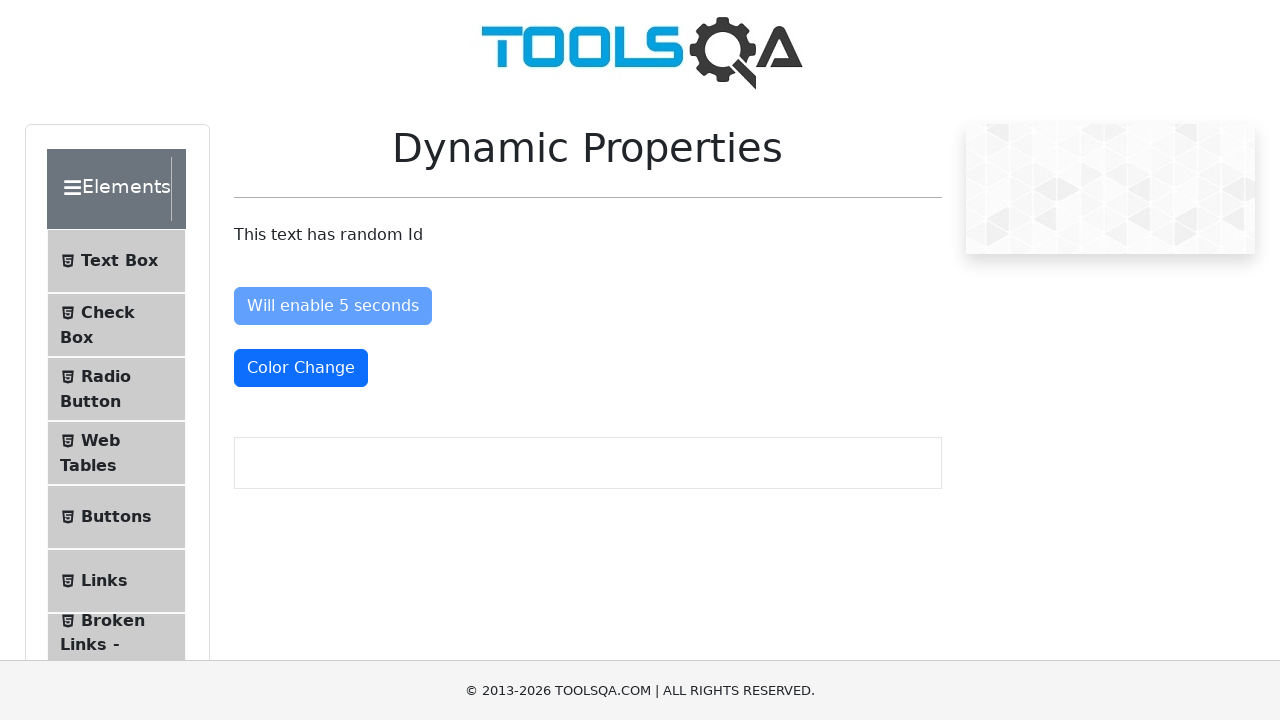

Waited for 'Visible After 5 seconds' button to become visible
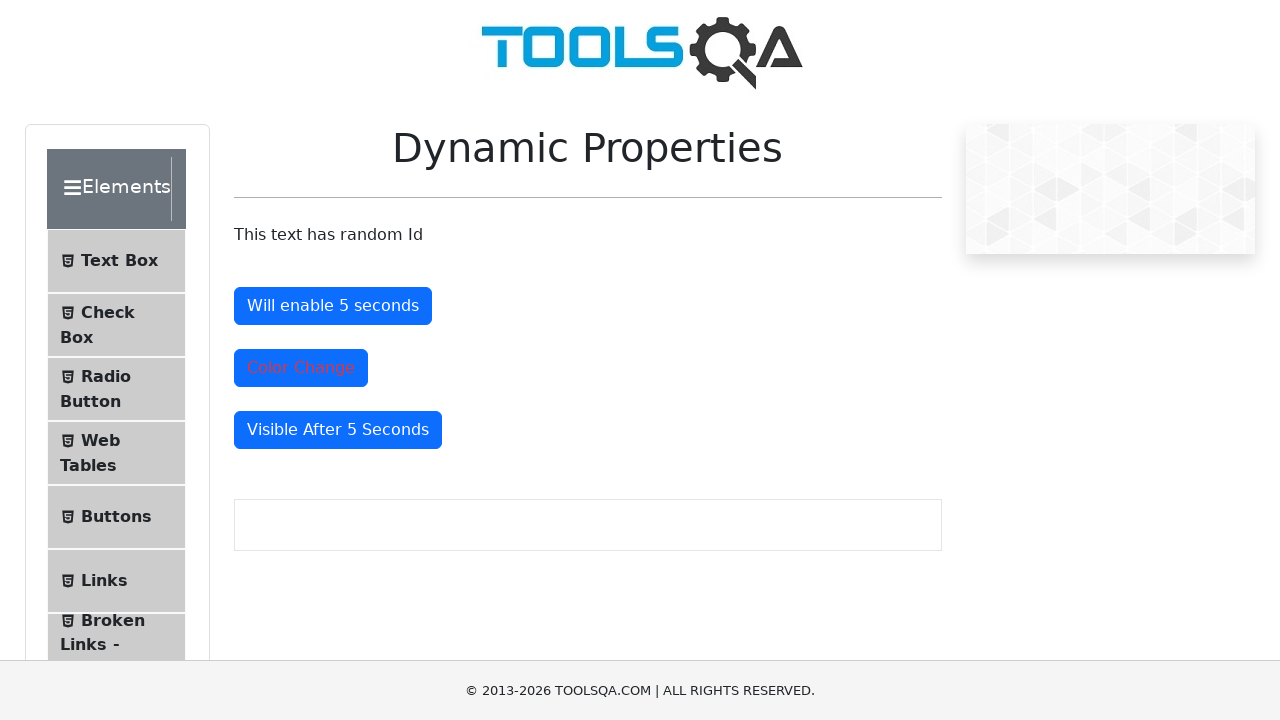

Clicked the 'Visible After 5 seconds' button at (338, 430) on #visibleAfter
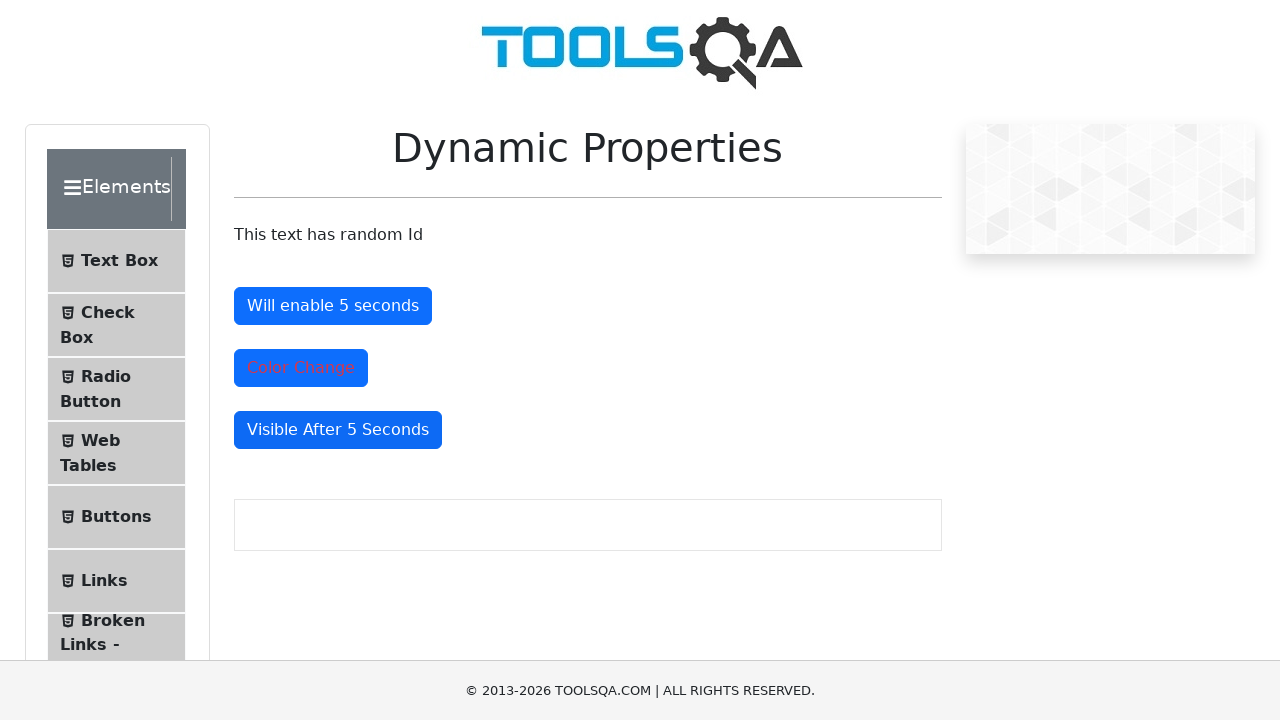

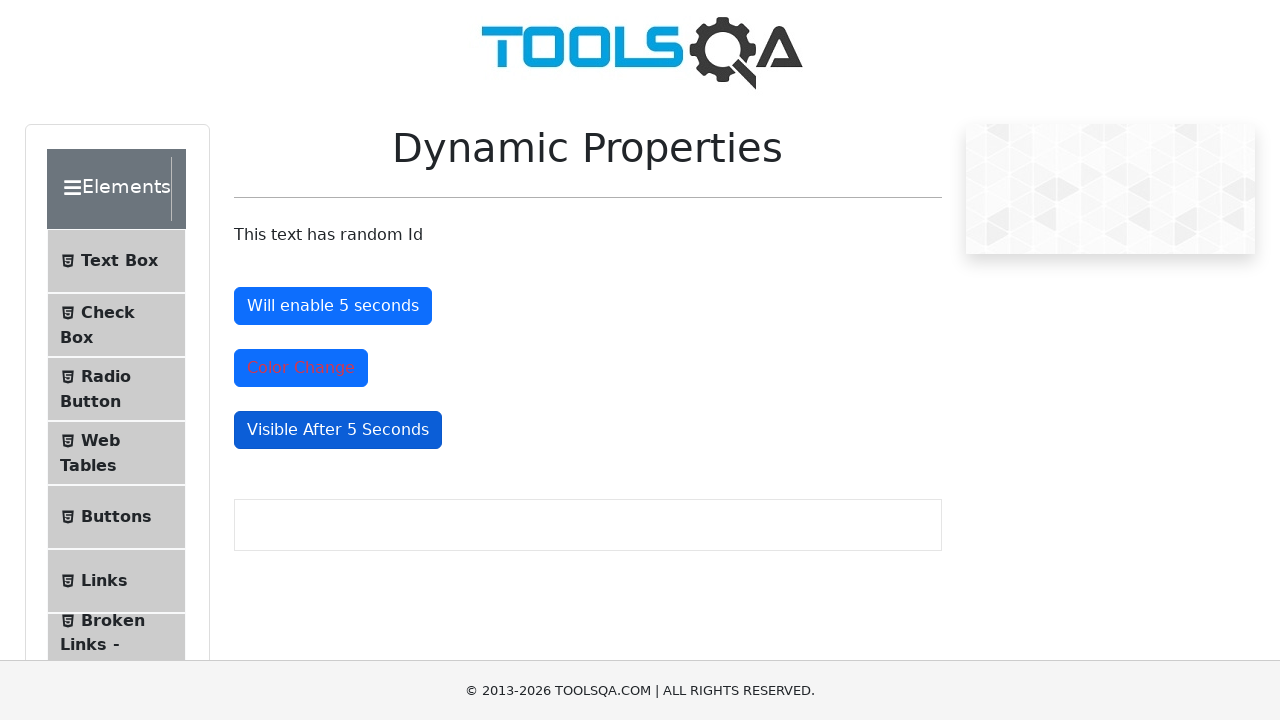